Tests that the Clear completed button displays the correct text after completing an item

Starting URL: https://demo.playwright.dev/todomvc

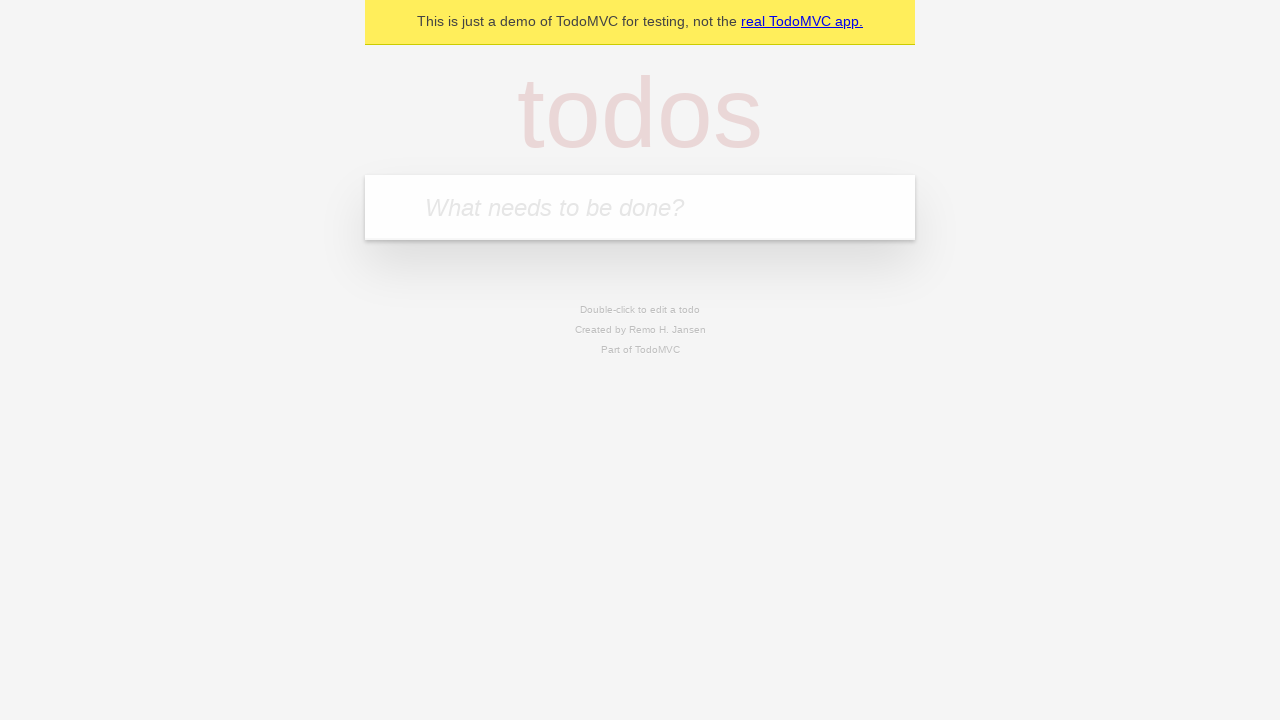

Located the 'What needs to be done?' input field
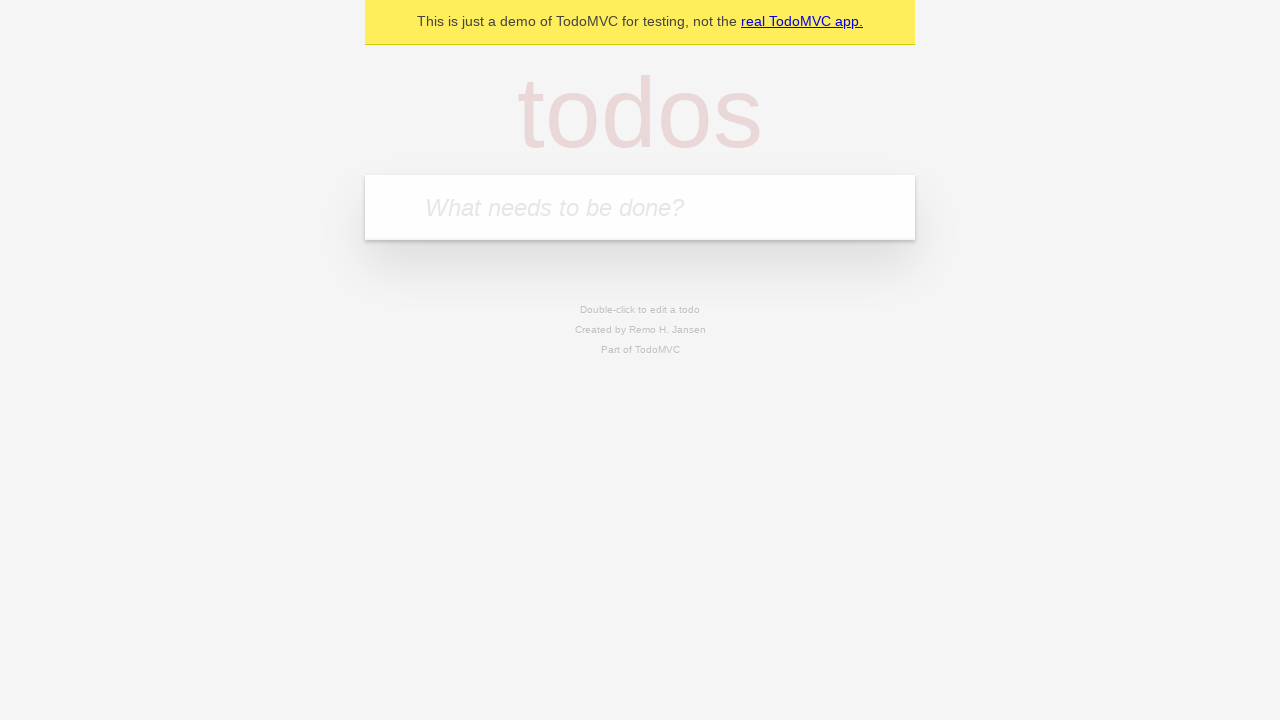

Filled input with 'buy some cheese' on internal:attr=[placeholder="What needs to be done?"i]
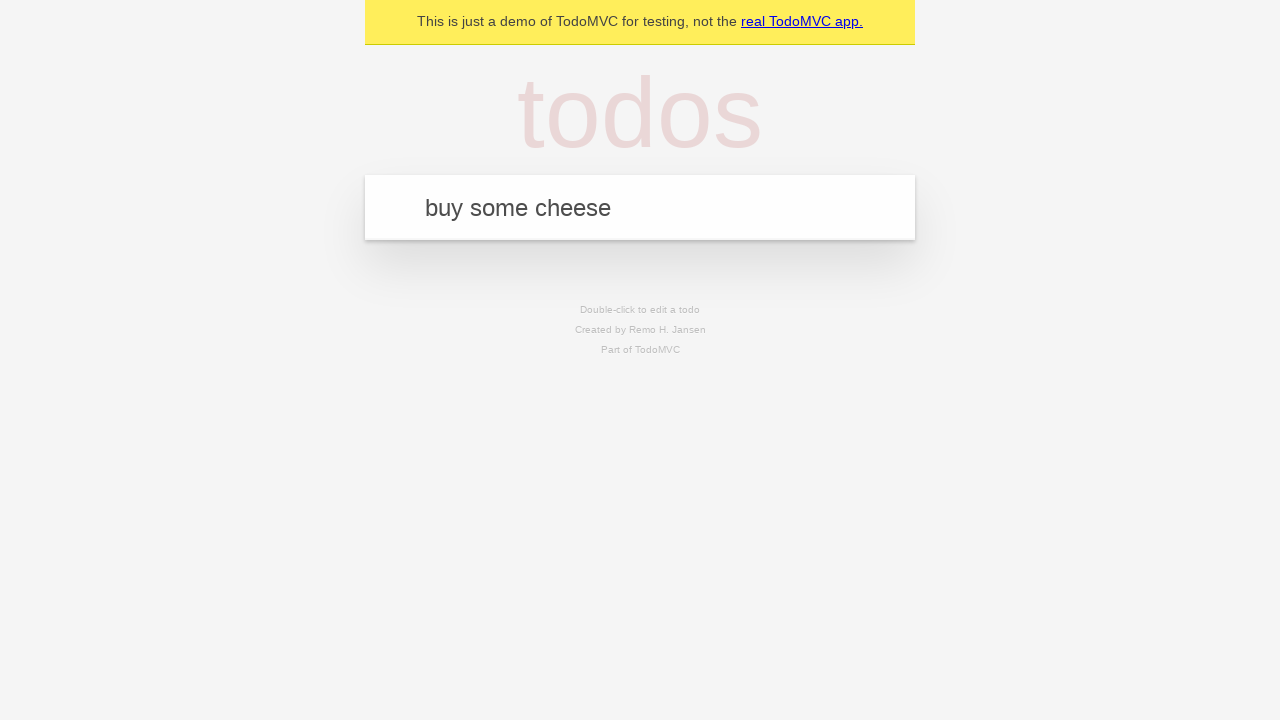

Pressed Enter to add first todo item on internal:attr=[placeholder="What needs to be done?"i]
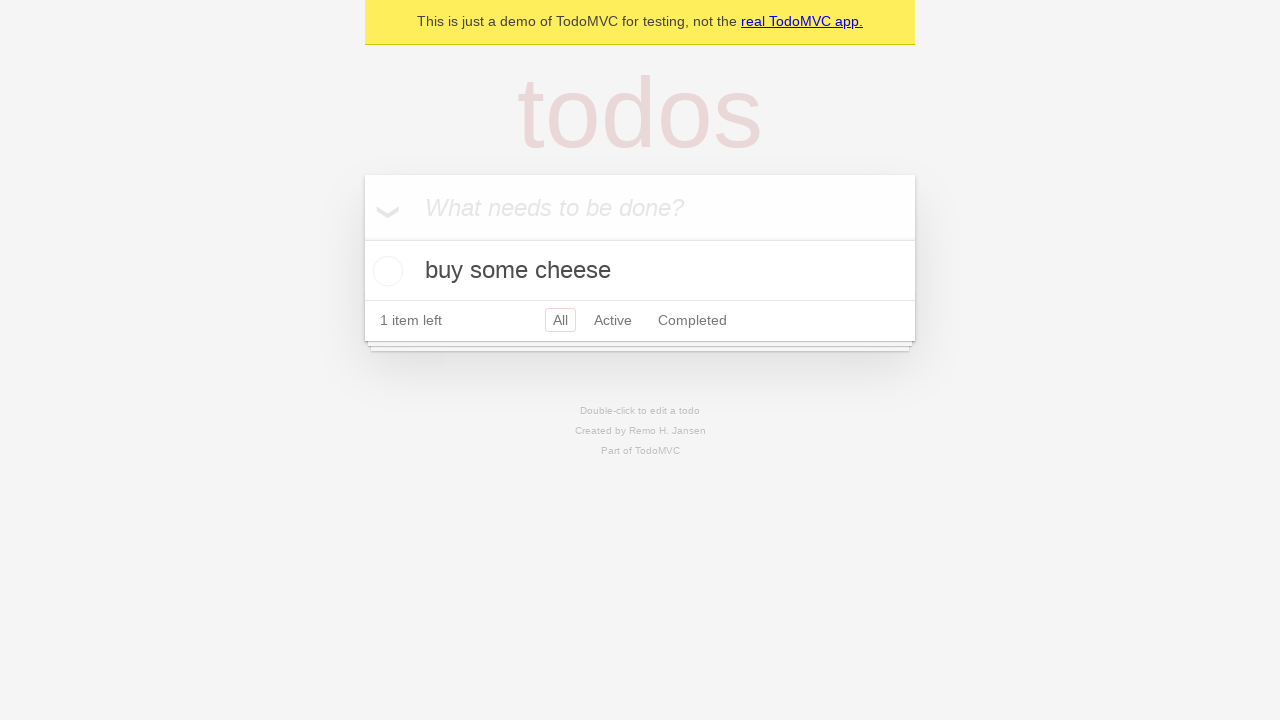

Filled input with 'feed the cat' on internal:attr=[placeholder="What needs to be done?"i]
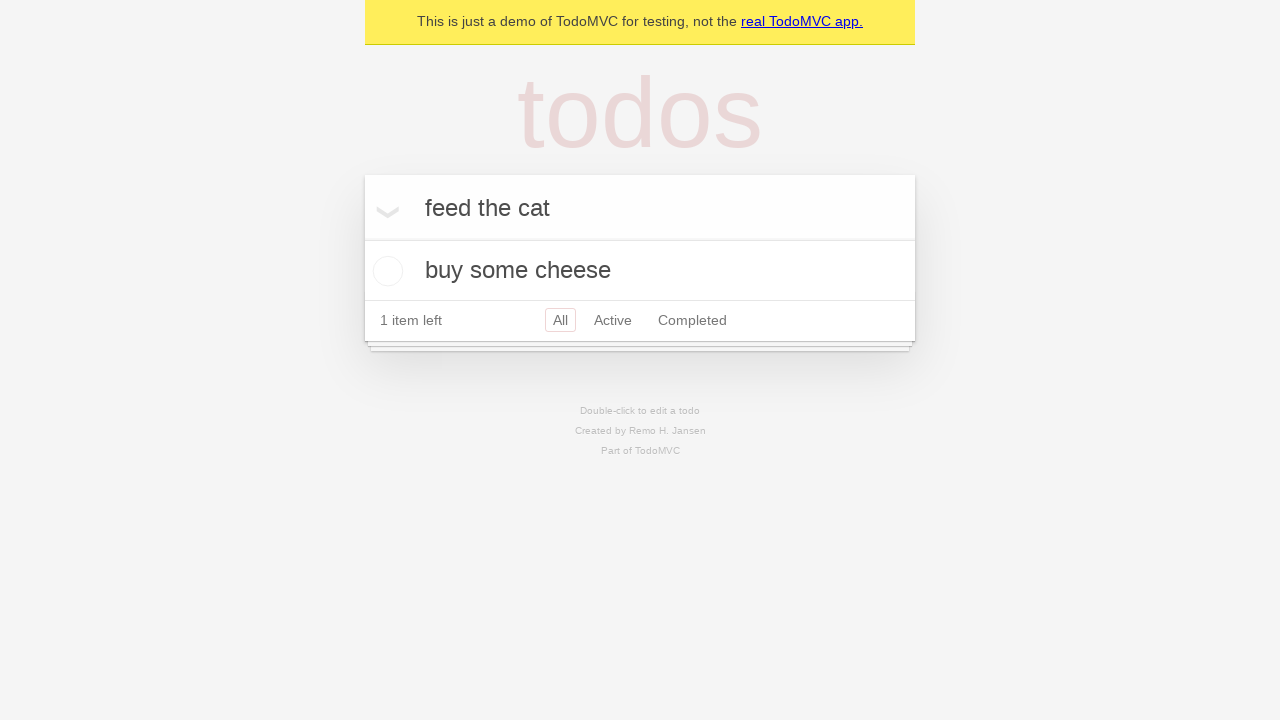

Pressed Enter to add second todo item on internal:attr=[placeholder="What needs to be done?"i]
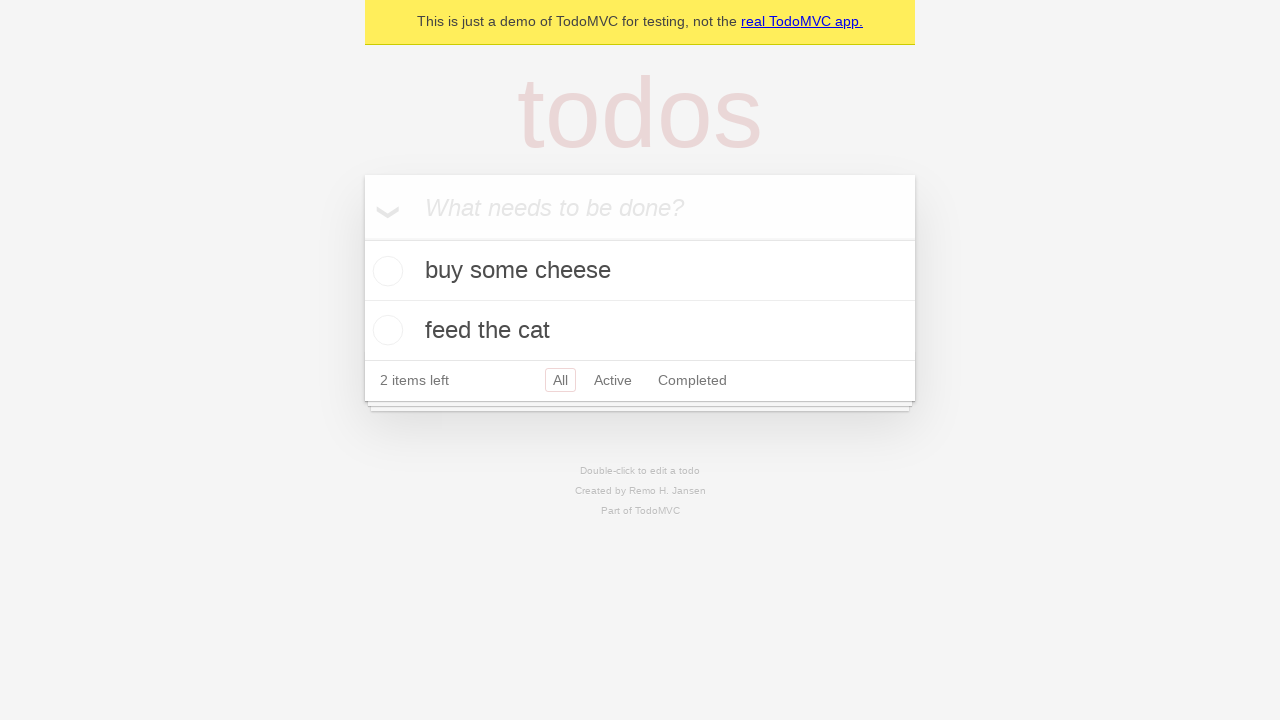

Filled input with 'book a doctors appointment' on internal:attr=[placeholder="What needs to be done?"i]
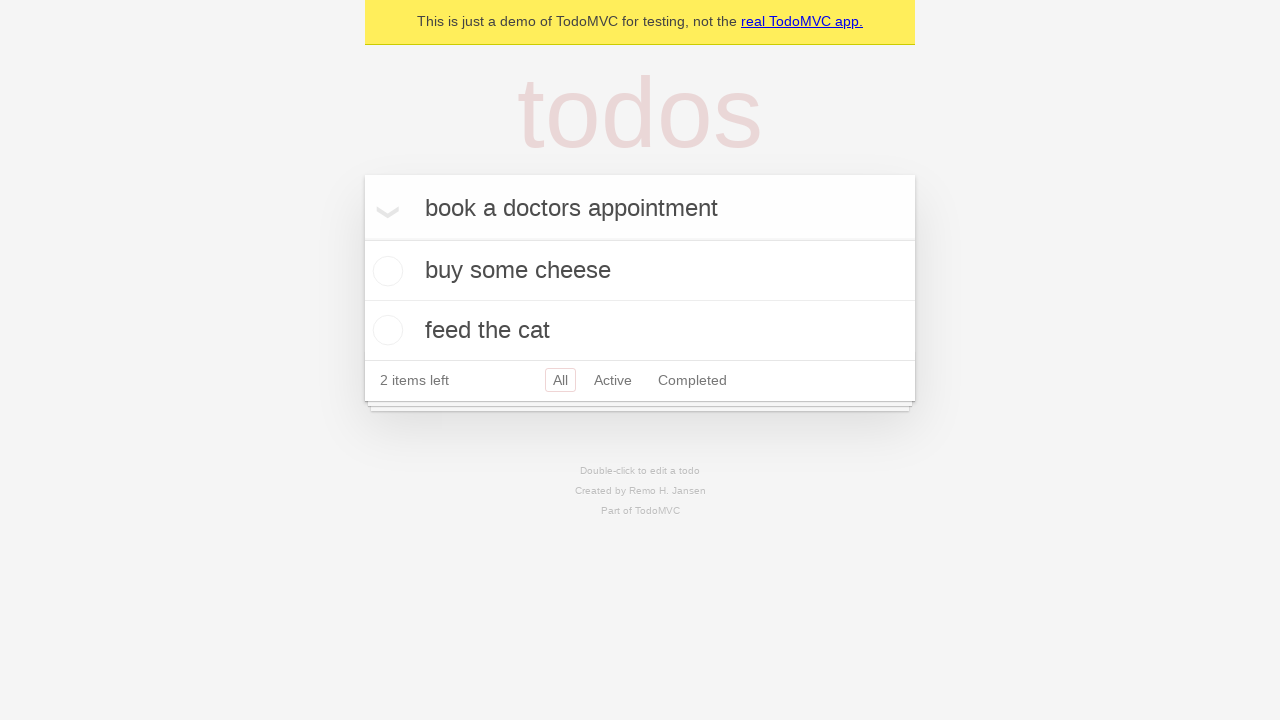

Pressed Enter to add third todo item on internal:attr=[placeholder="What needs to be done?"i]
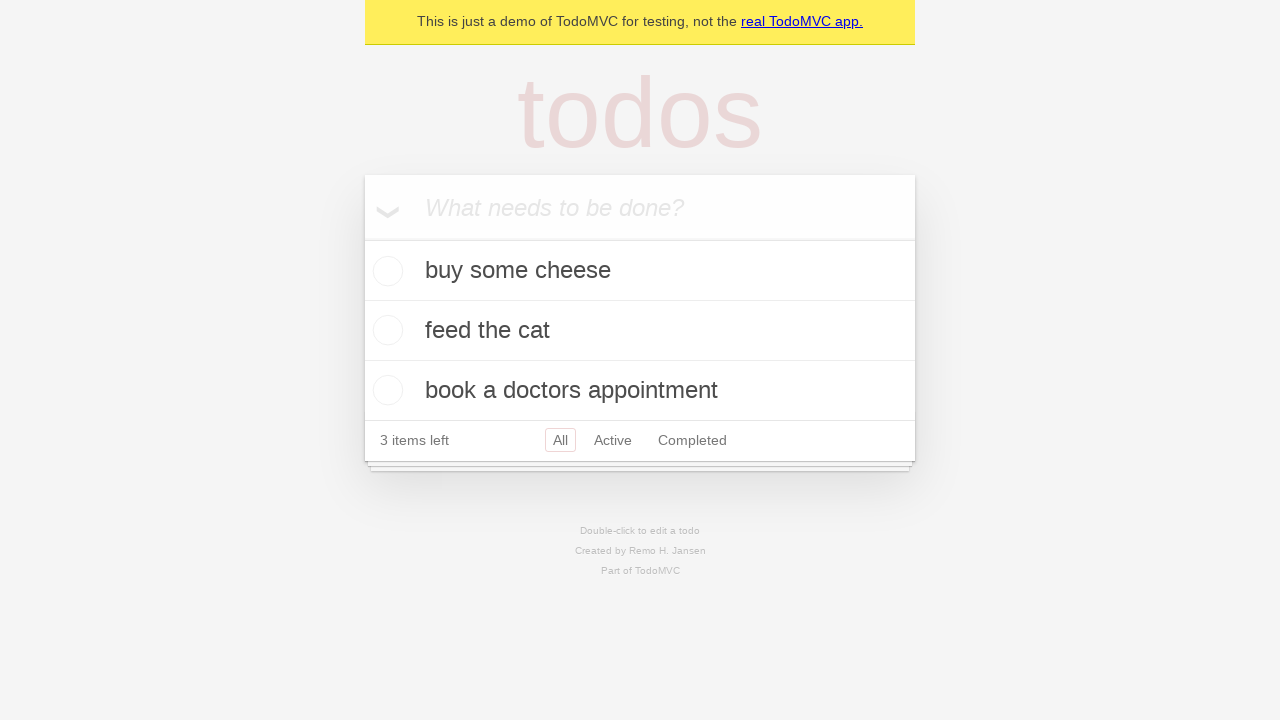

Checked the first todo item as completed at (385, 271) on .todo-list li .toggle >> nth=0
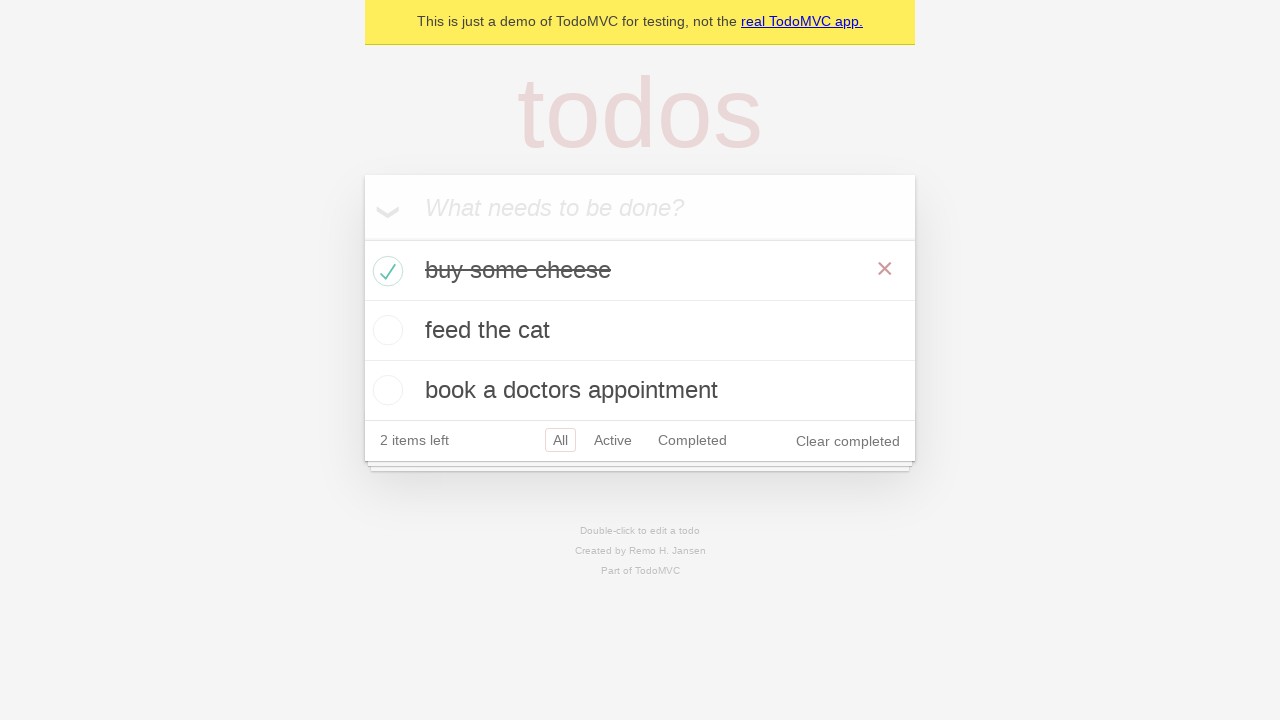

Clear completed button is now visible
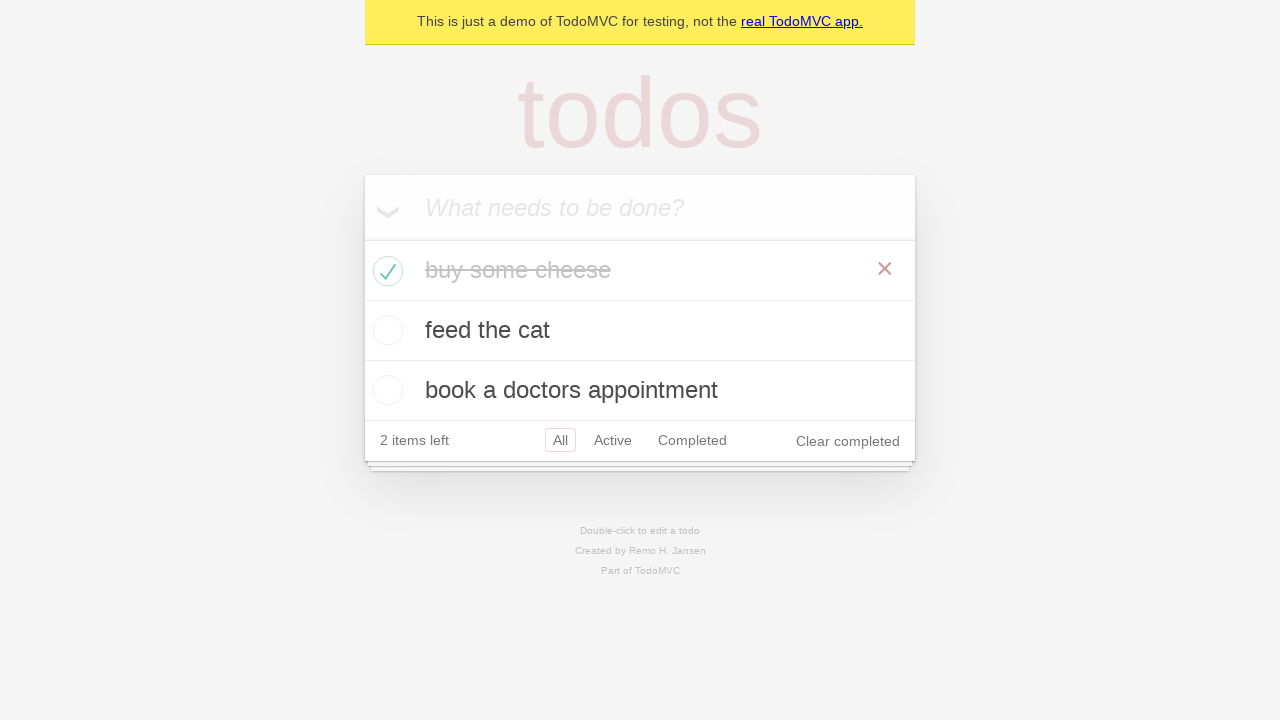

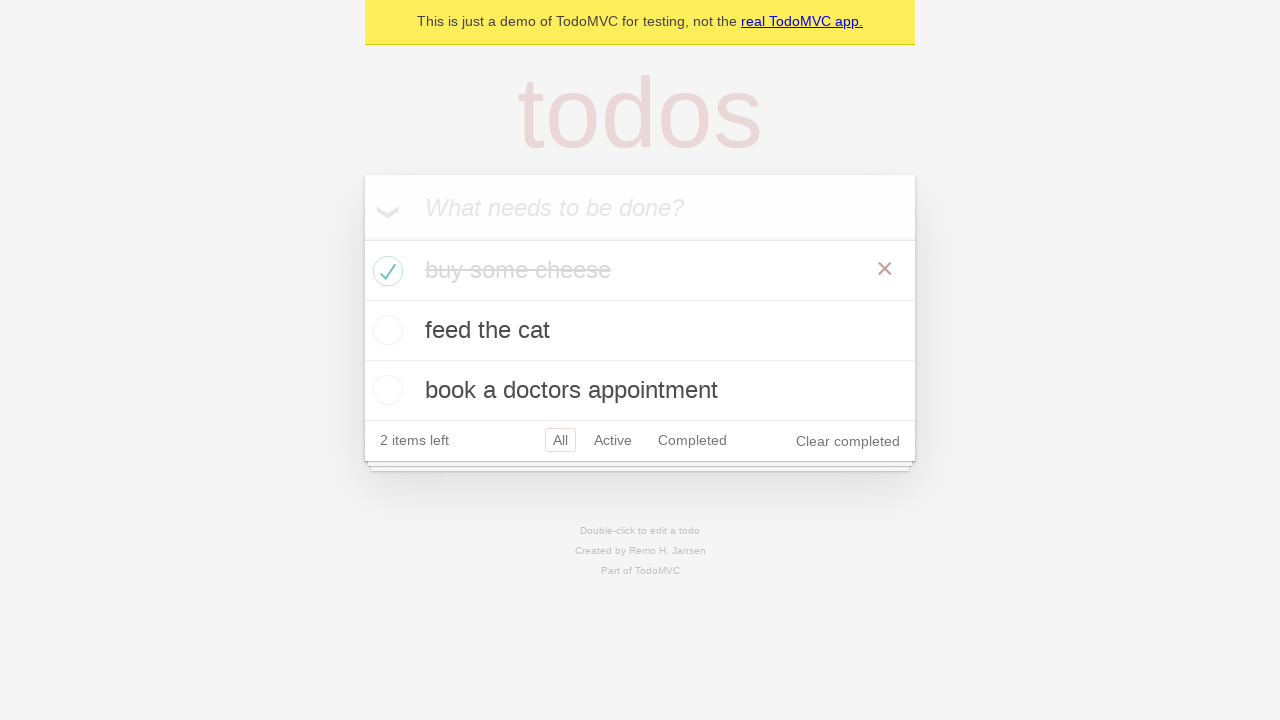